Tests that after closing the modal and reloading the page, the modal does not reappear

Starting URL: https://the-internet.herokuapp.com/entry_ad

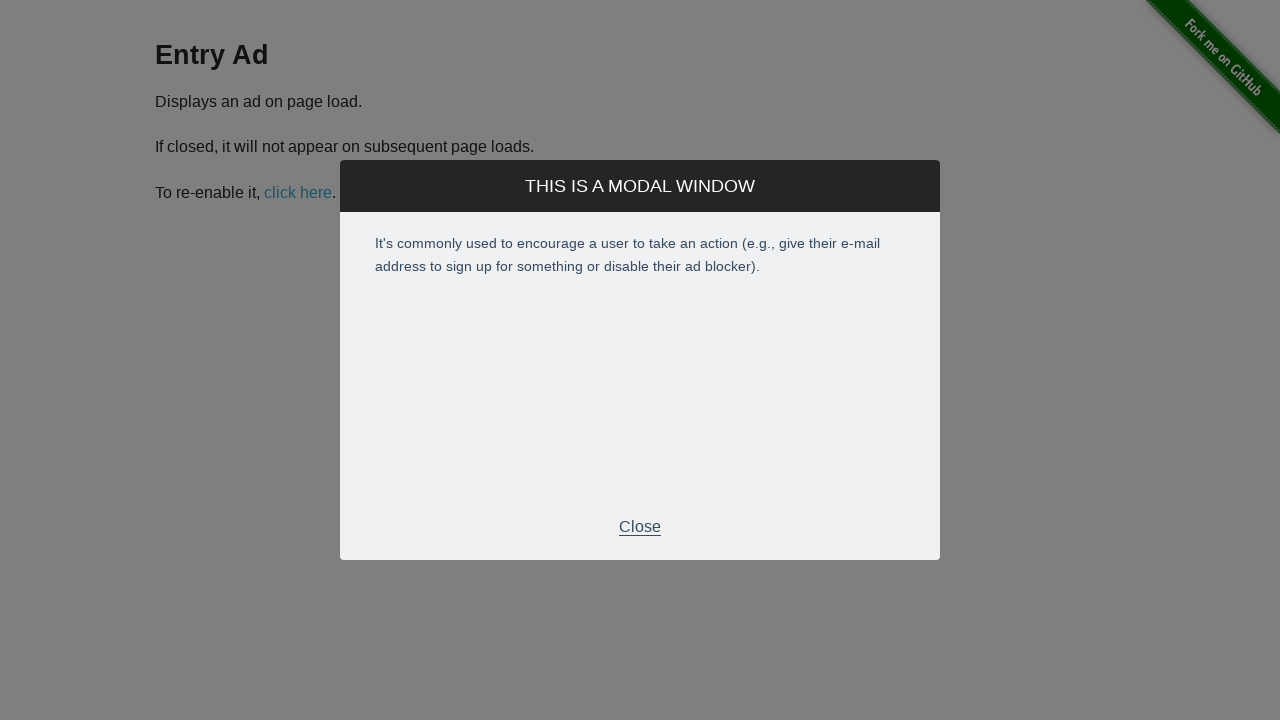

Clicked close button in modal footer at (640, 527) on .modal-footer p
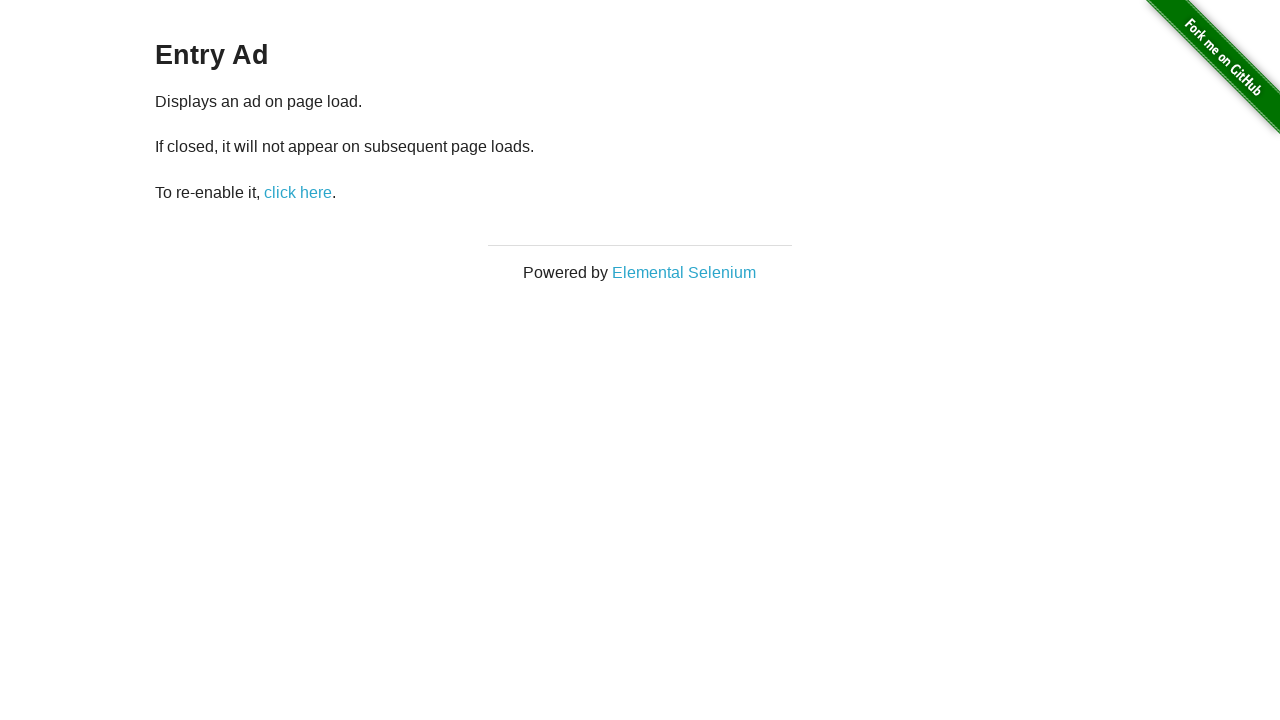

Verified modal is not visible after closing
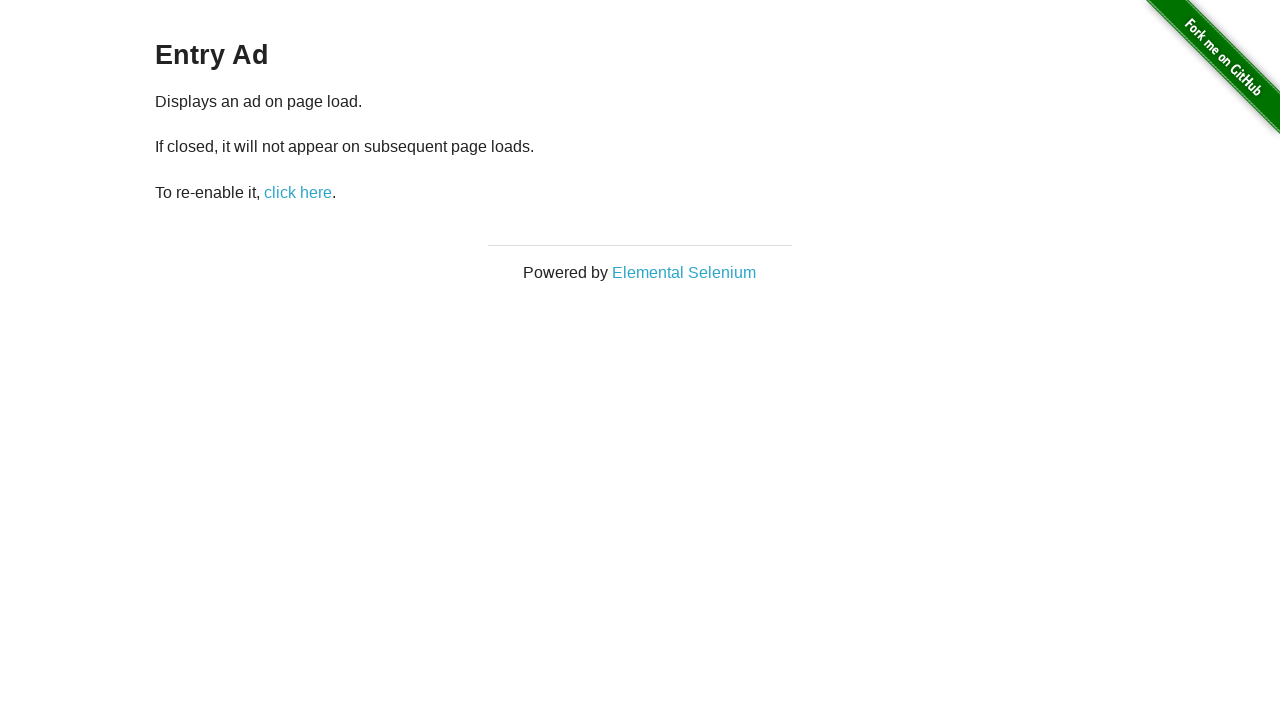

Reloaded the page
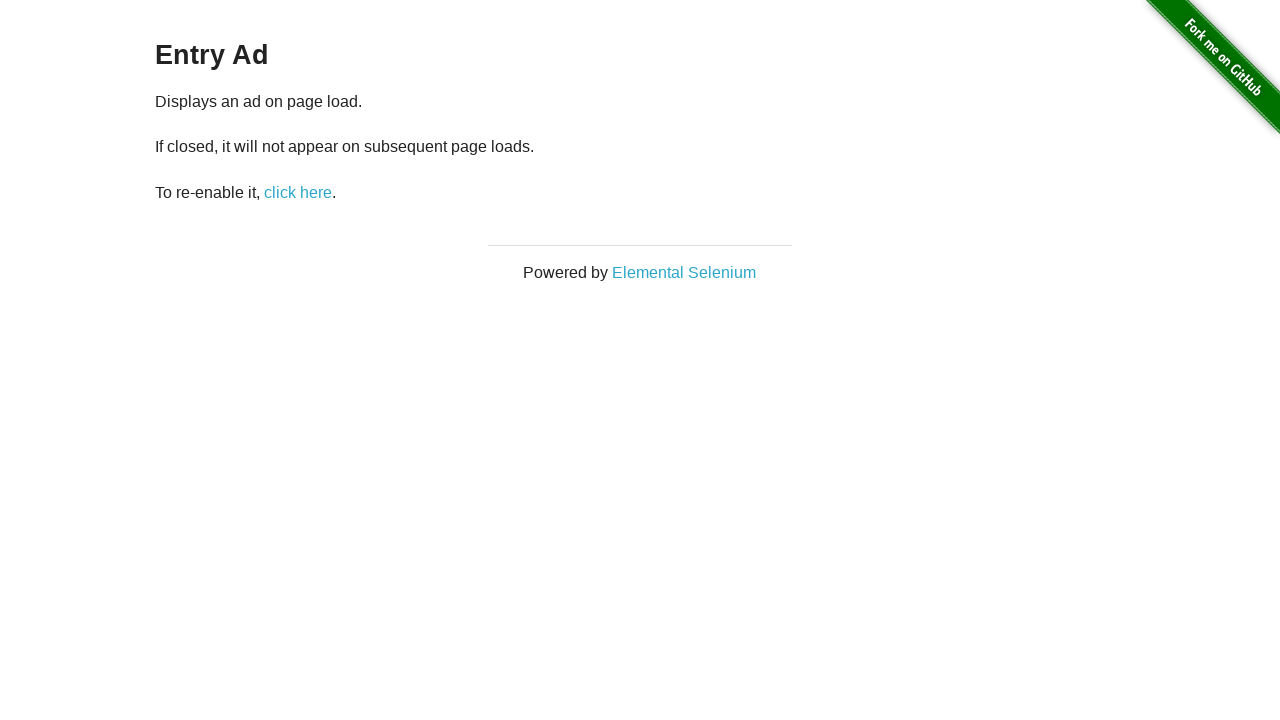

Verified modal does not reappear after page reload
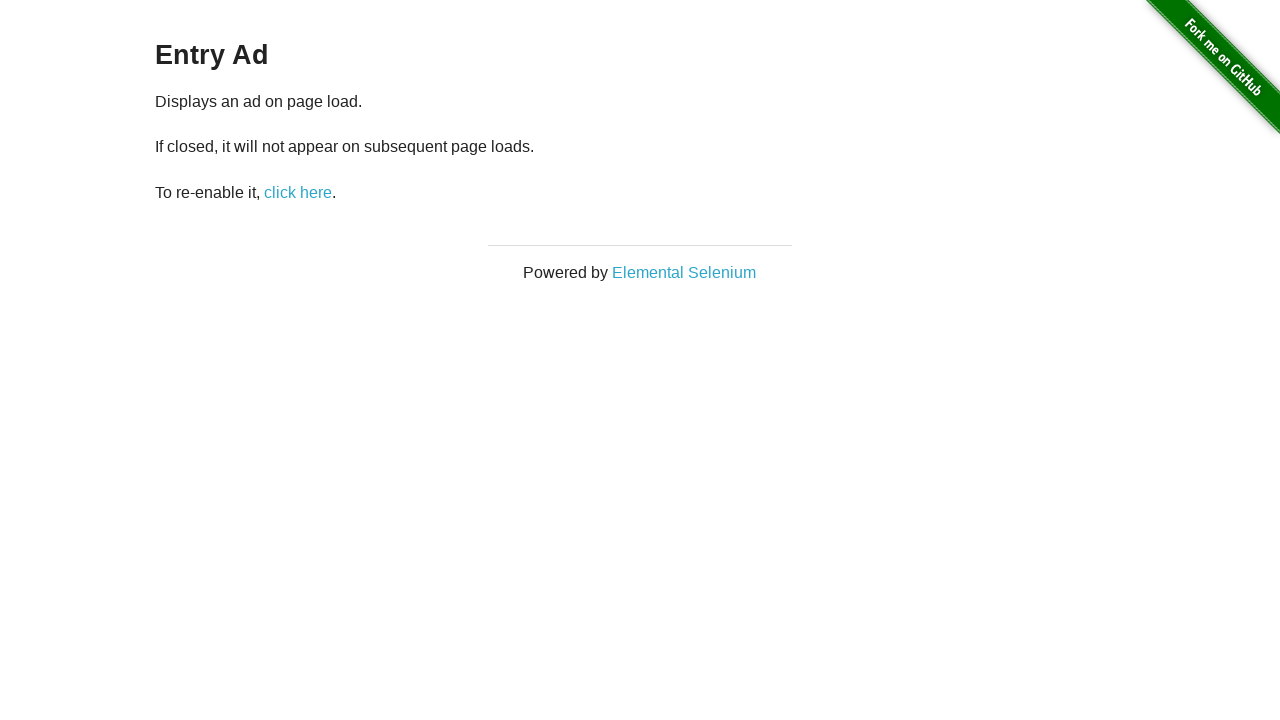

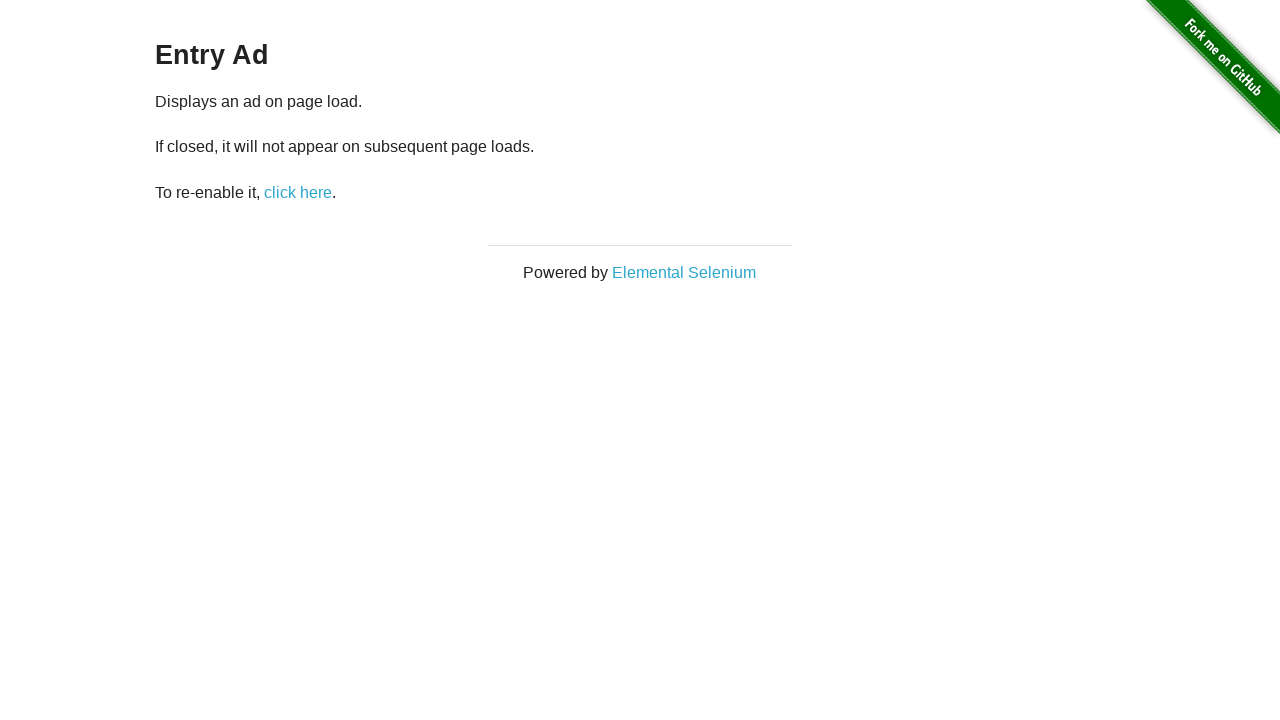